Tests checkbox handling by selecting the last three checkboxes and then unselecting all selected checkboxes on a test automation practice page

Starting URL: https://testautomationpractice.blogspot.com/

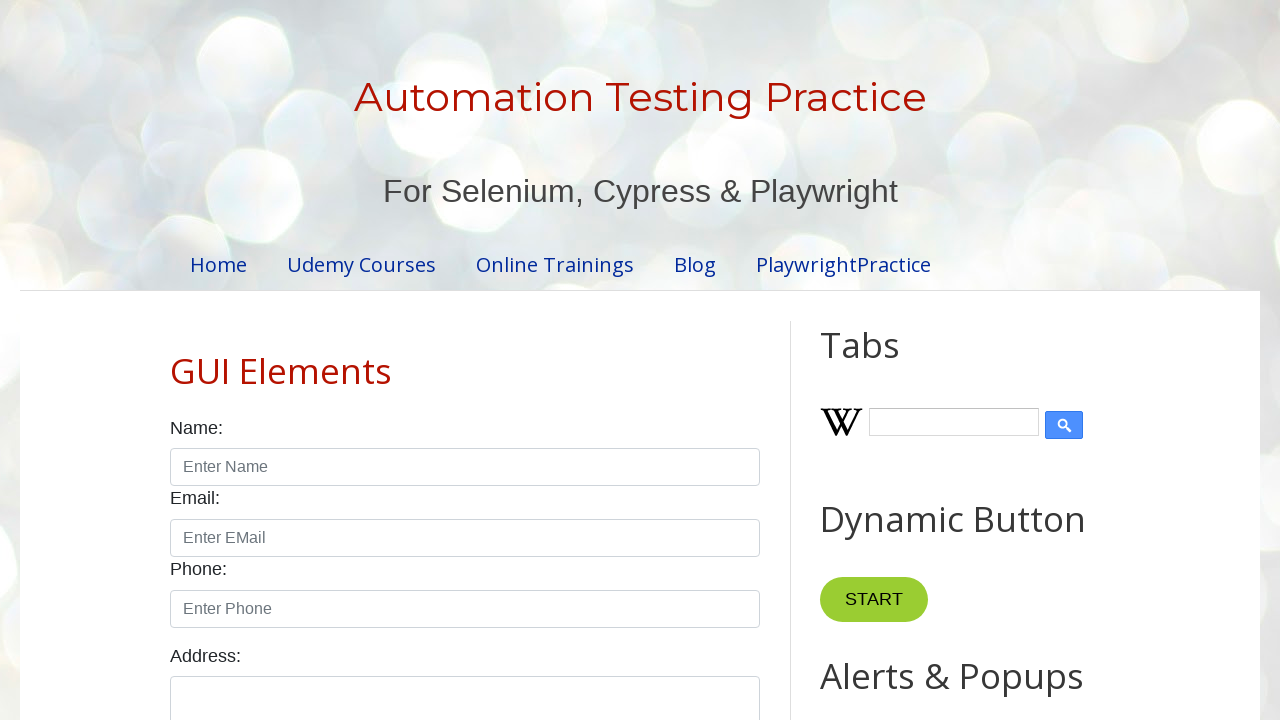

Navigated to test automation practice page
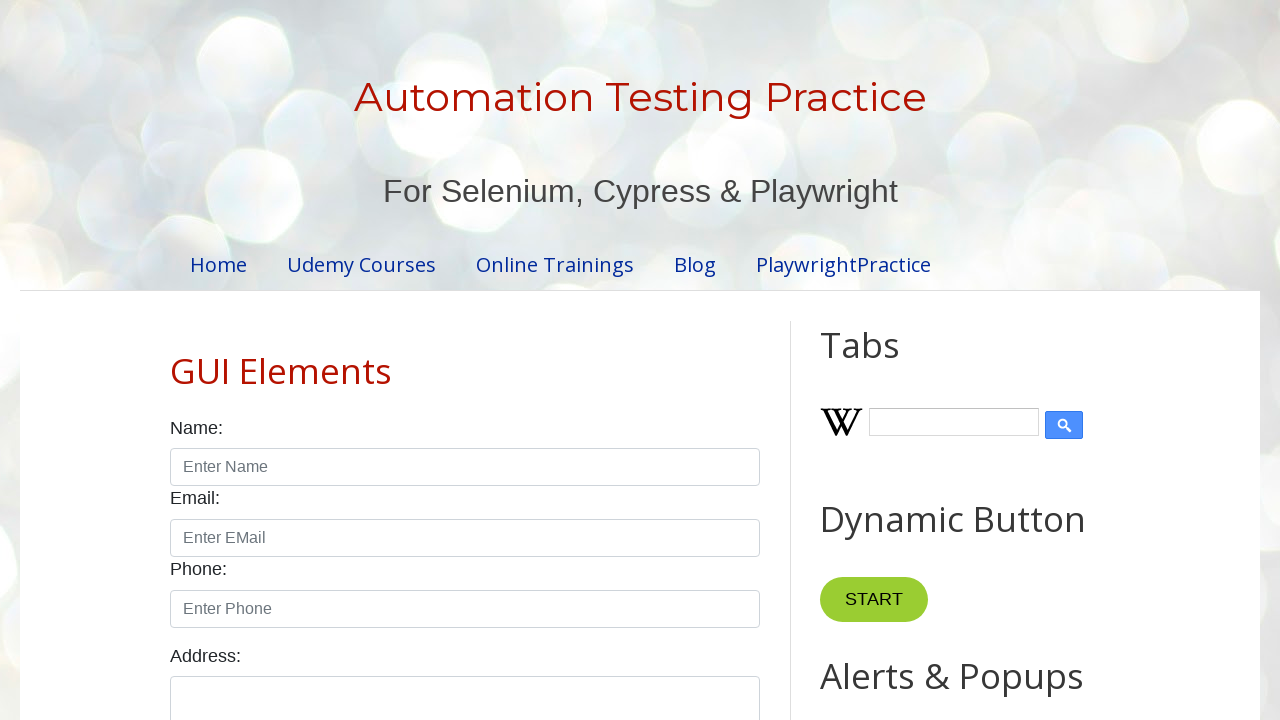

Located all checkboxes with class 'form-check-input'
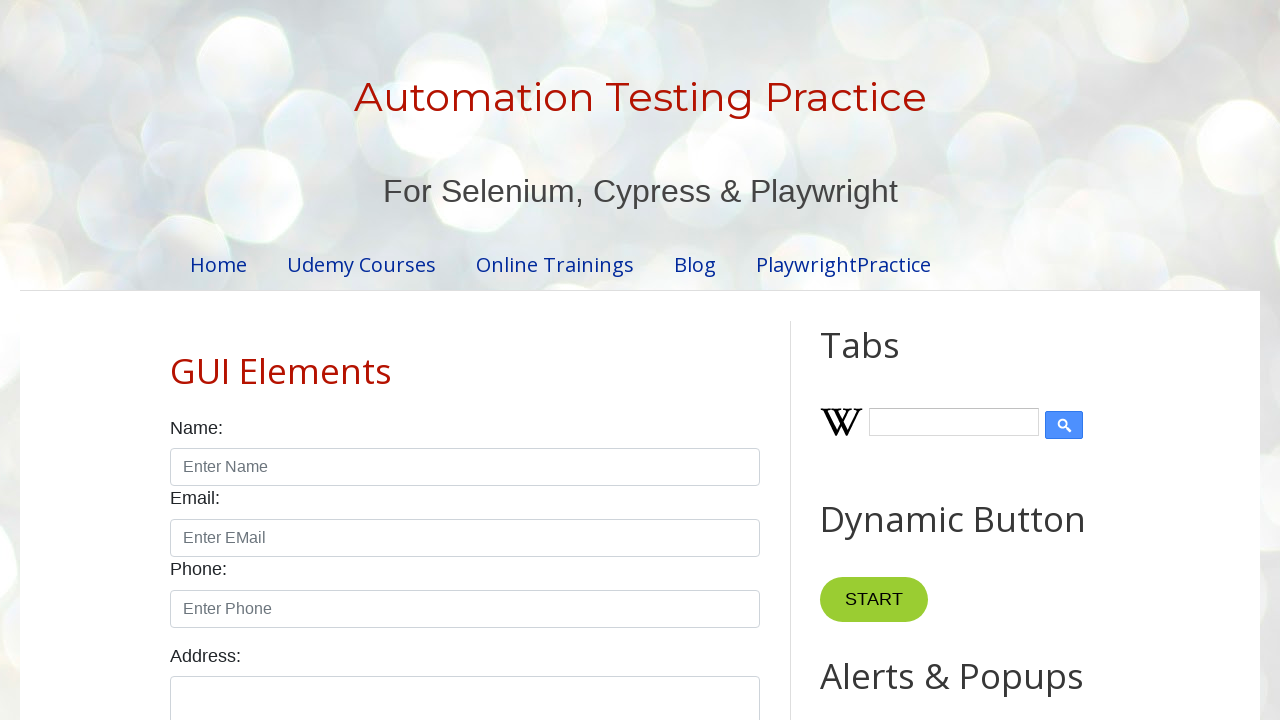

Selected checkbox at index 4 (one of the last three) at (604, 360) on xpath=//input[@class='form-check-input' and @type='checkbox'] >> nth=4
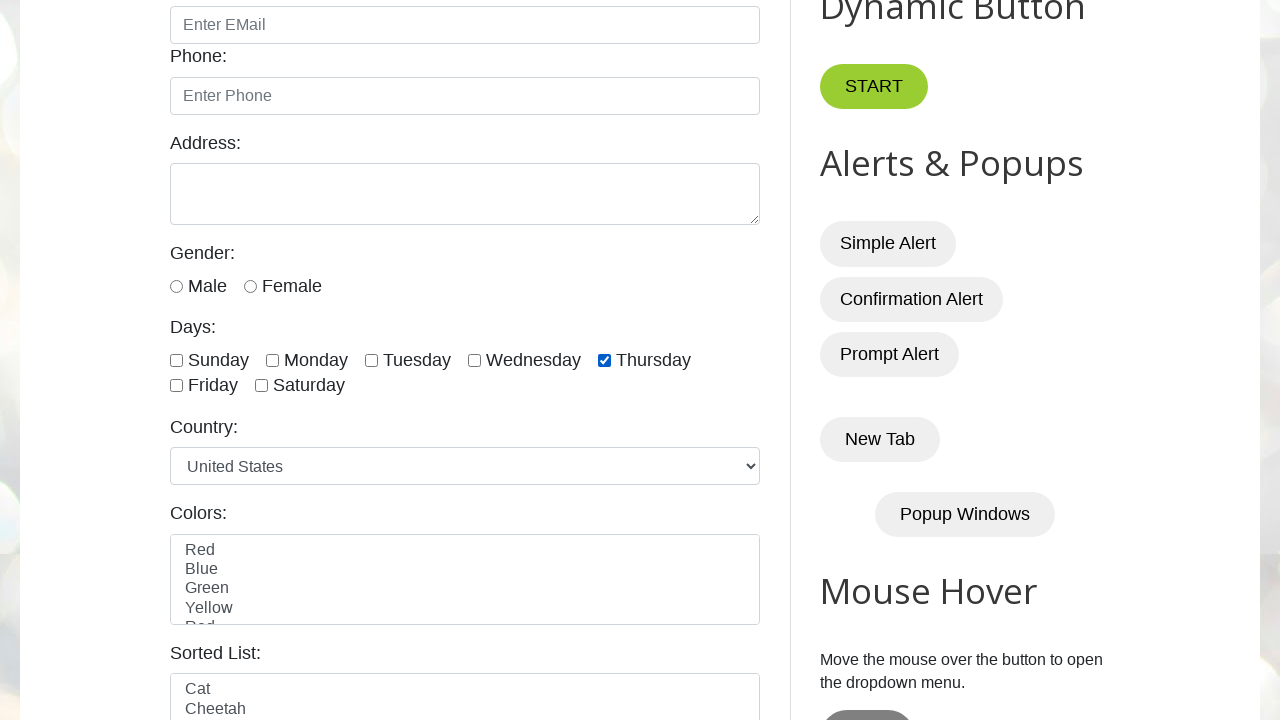

Selected checkbox at index 5 (one of the last three) at (176, 386) on xpath=//input[@class='form-check-input' and @type='checkbox'] >> nth=5
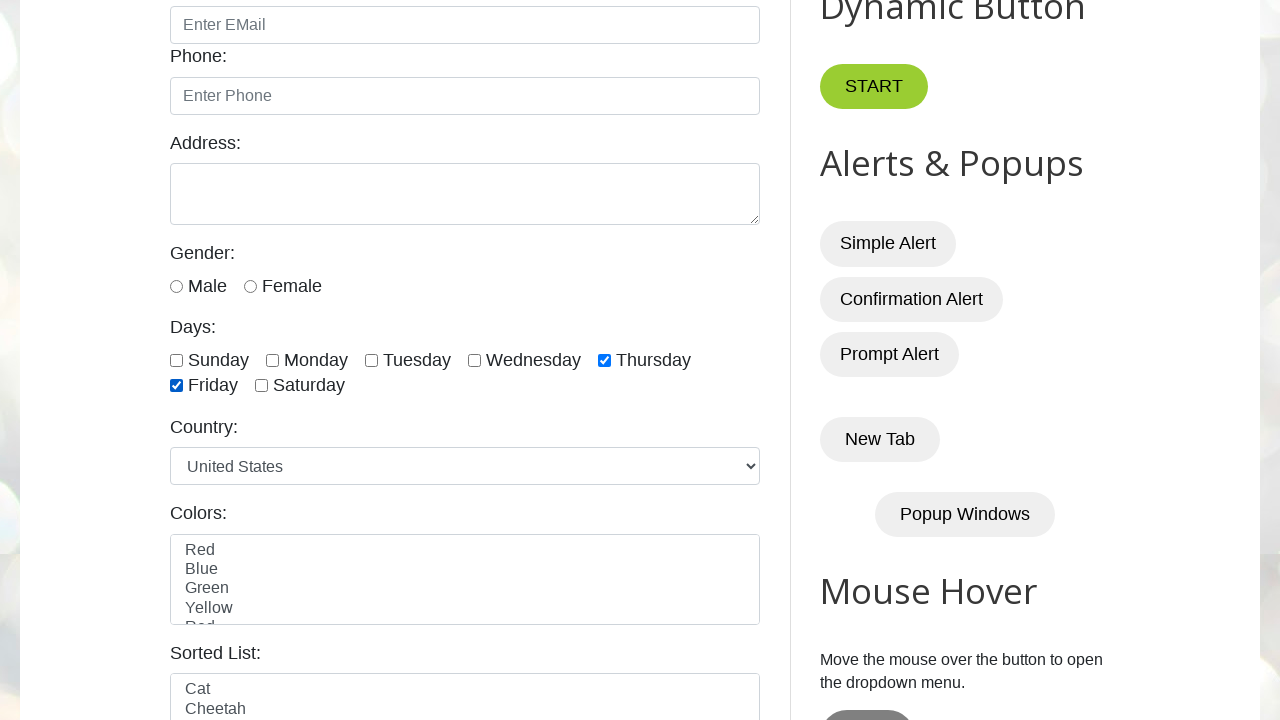

Selected checkbox at index 6 (one of the last three) at (262, 386) on xpath=//input[@class='form-check-input' and @type='checkbox'] >> nth=6
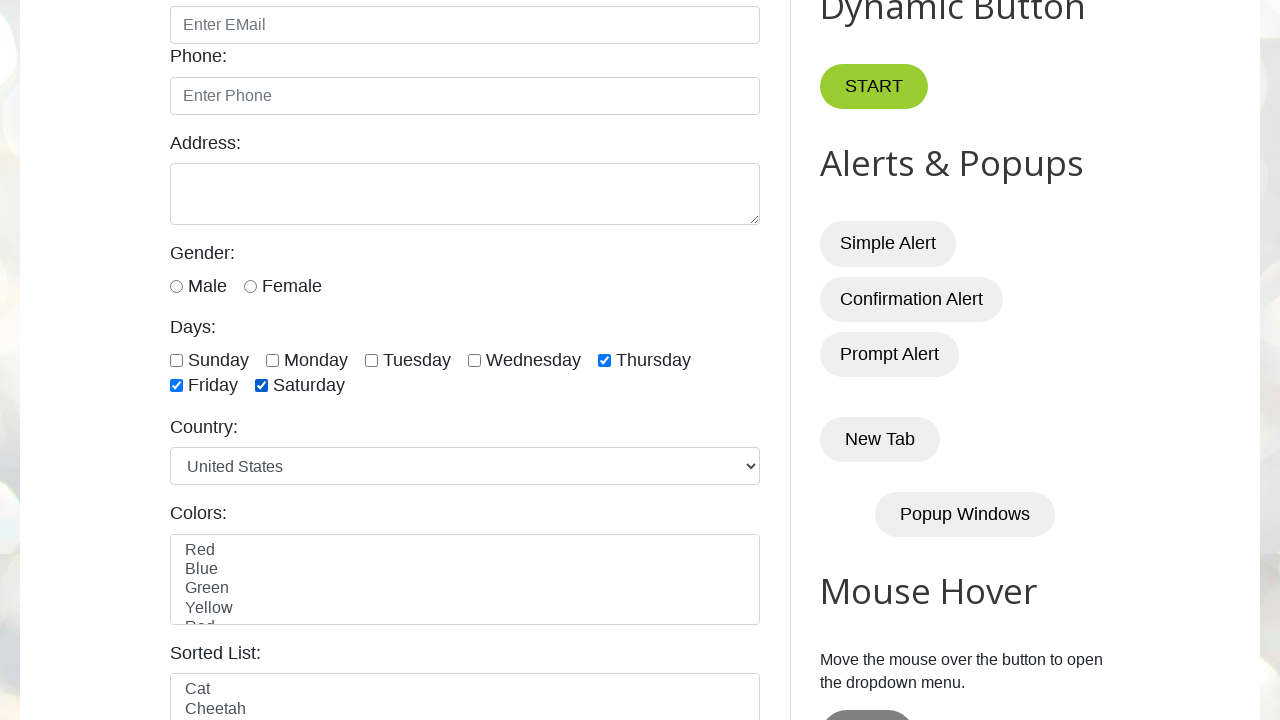

Unselected a checked checkbox at (604, 360) on xpath=//input[@class='form-check-input' and @type='checkbox'] >> nth=4
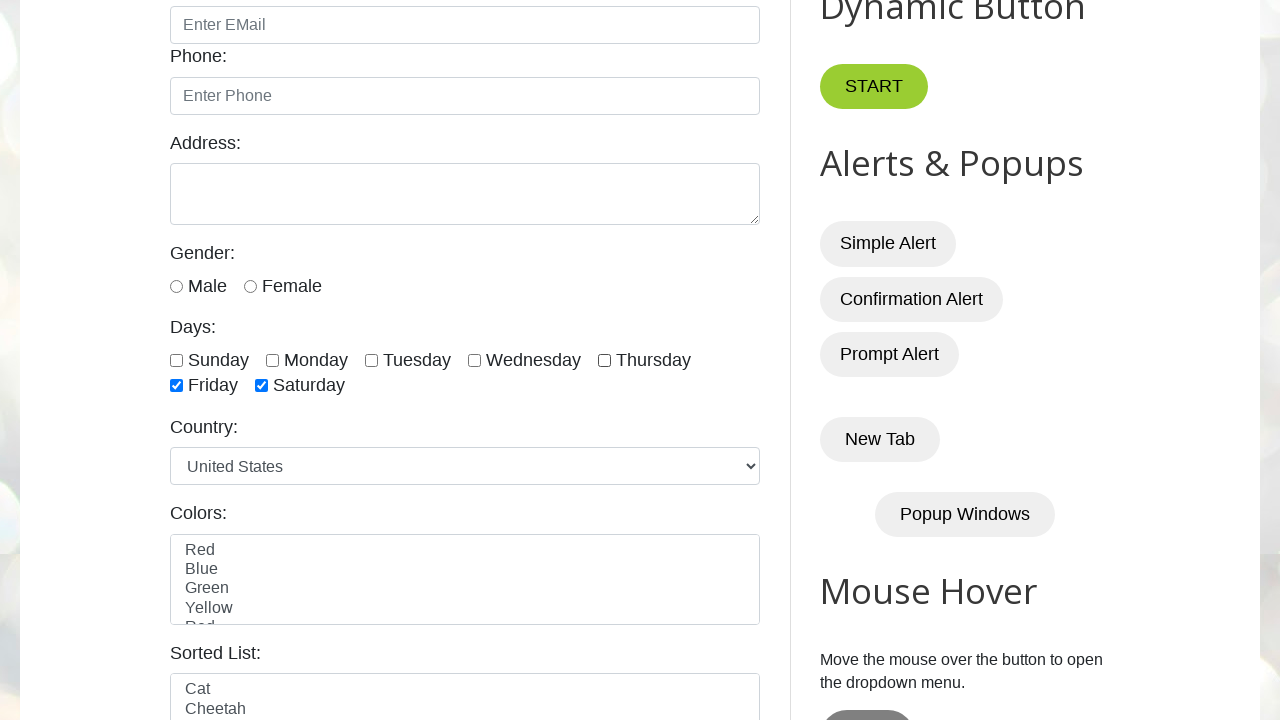

Unselected a checked checkbox at (176, 386) on xpath=//input[@class='form-check-input' and @type='checkbox'] >> nth=5
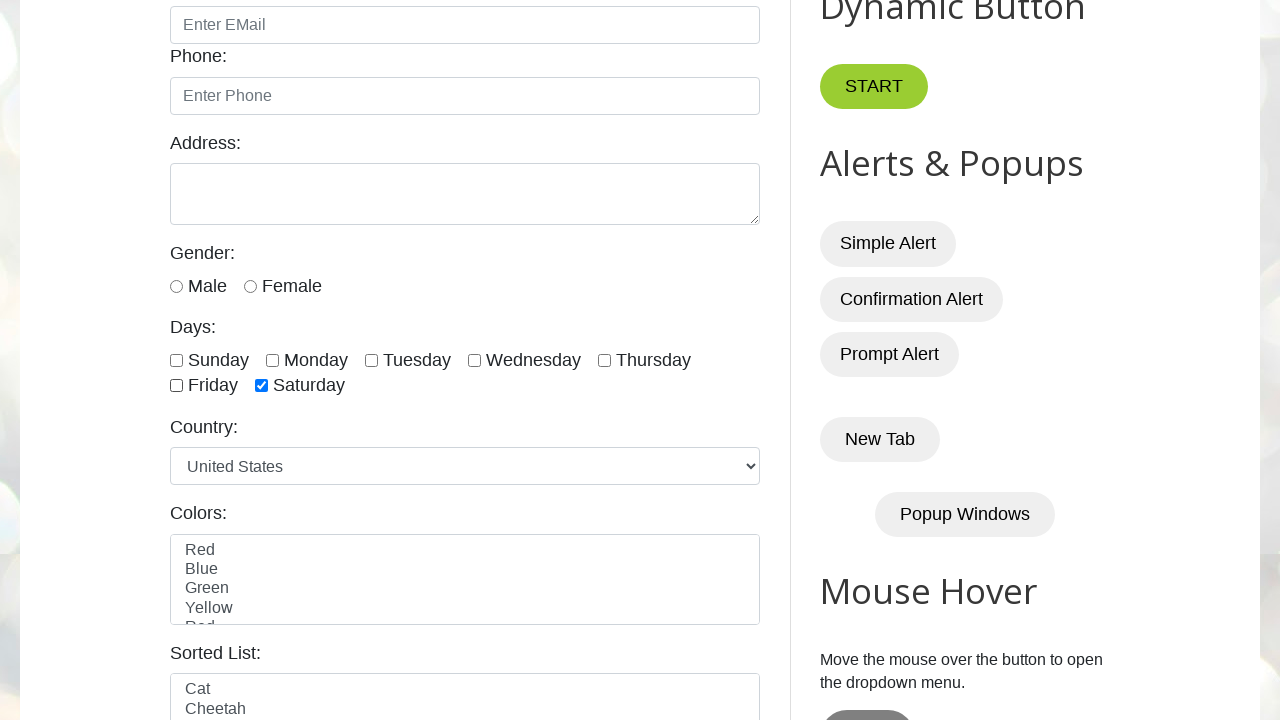

Unselected a checked checkbox at (262, 386) on xpath=//input[@class='form-check-input' and @type='checkbox'] >> nth=6
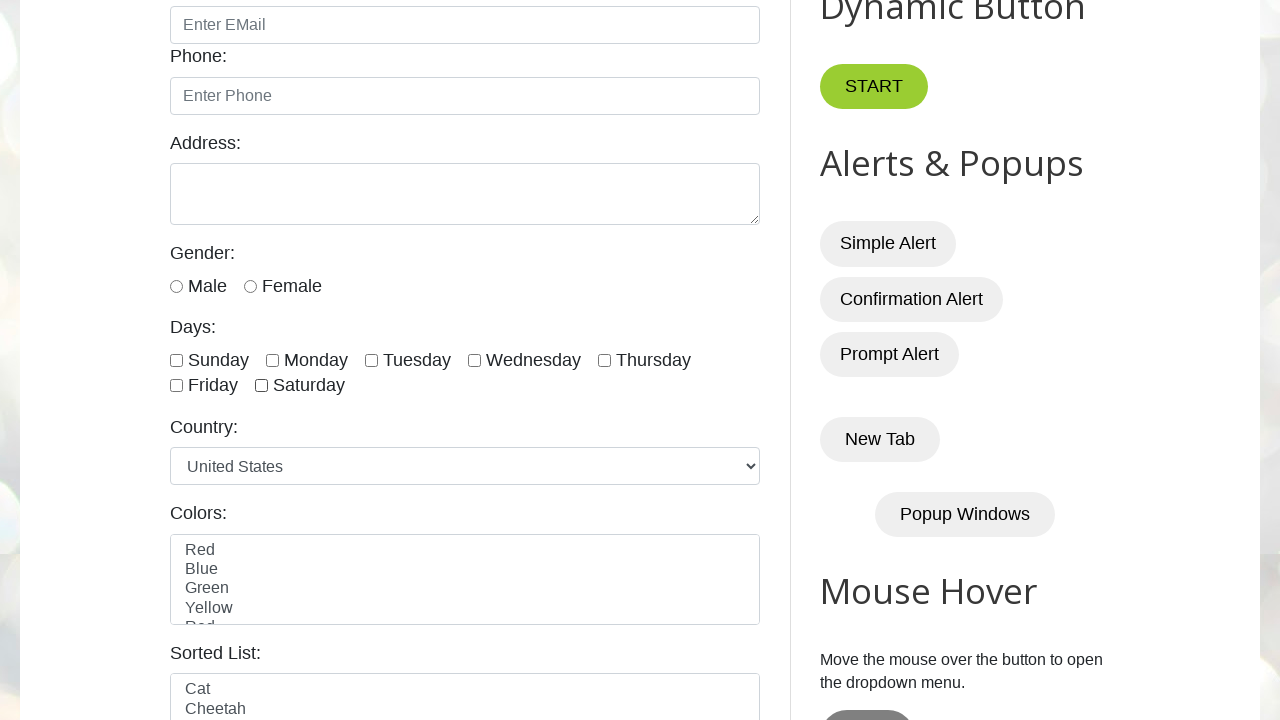

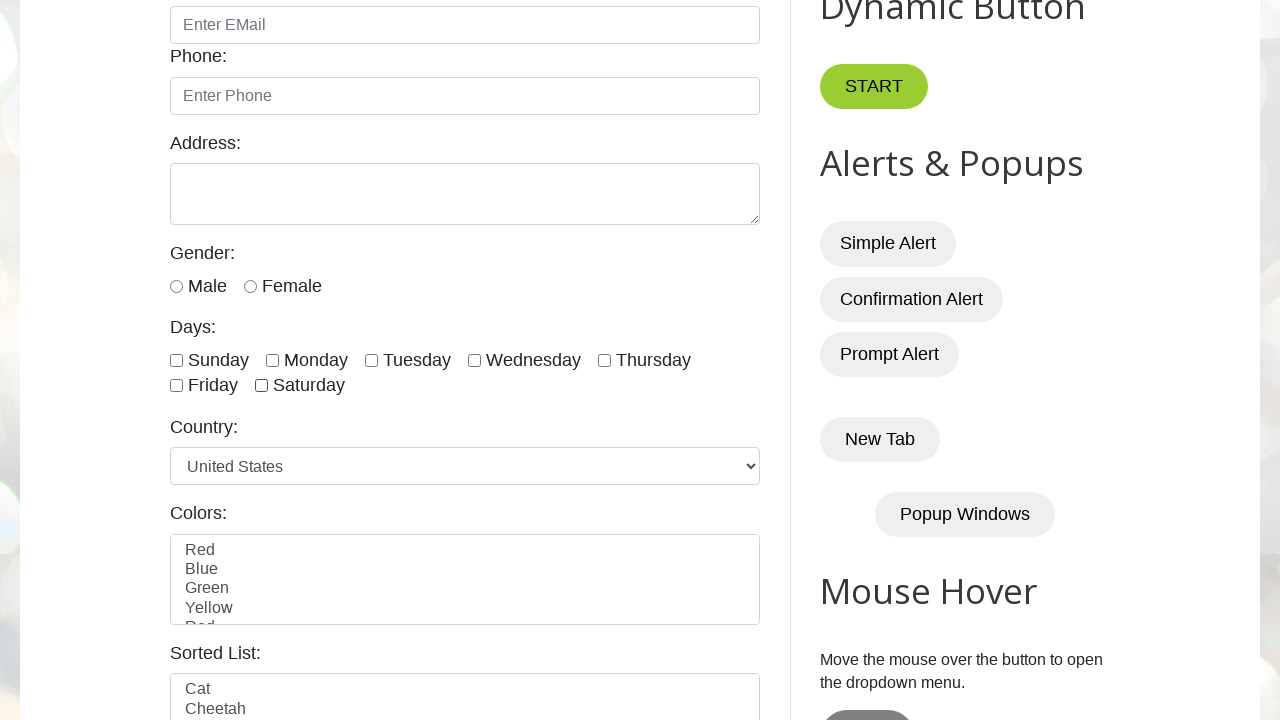